Tests alert handling functionality by clicking a button that triggers an alert, reading the alert text, and accepting it

Starting URL: https://demoqa.com/alerts

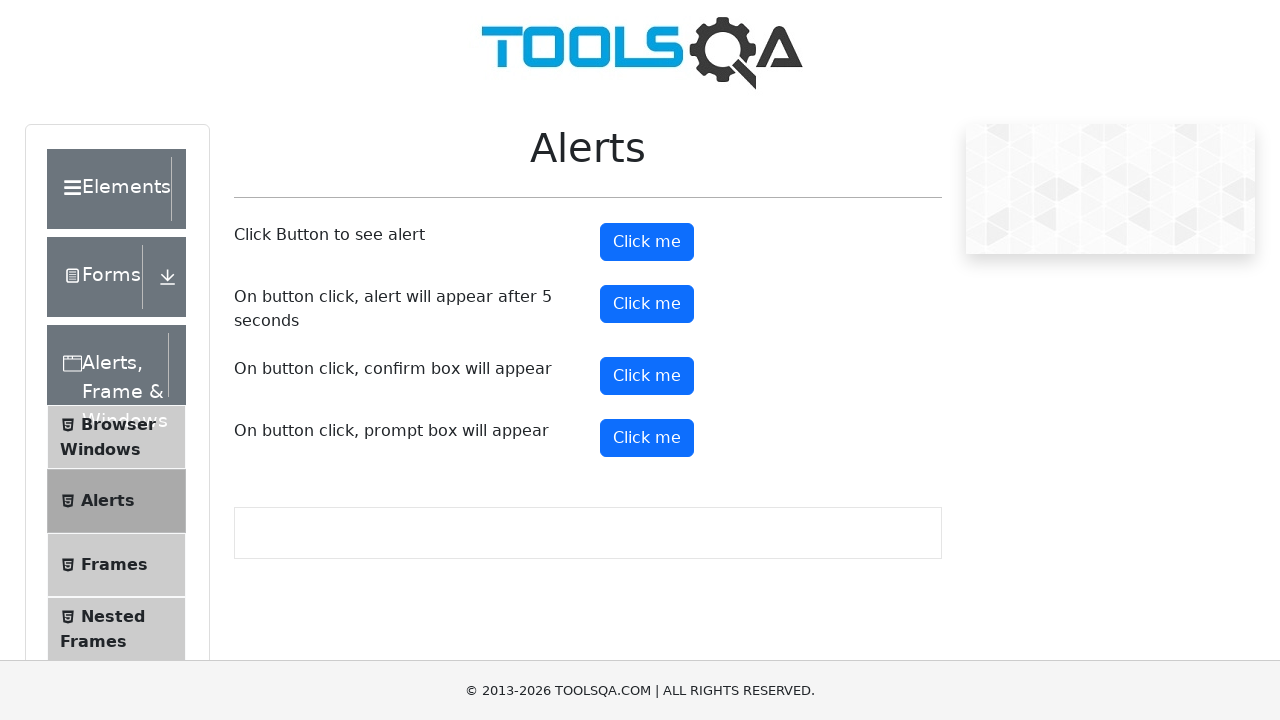

Clicked alert button to trigger alert dialog at (647, 242) on #alertButton
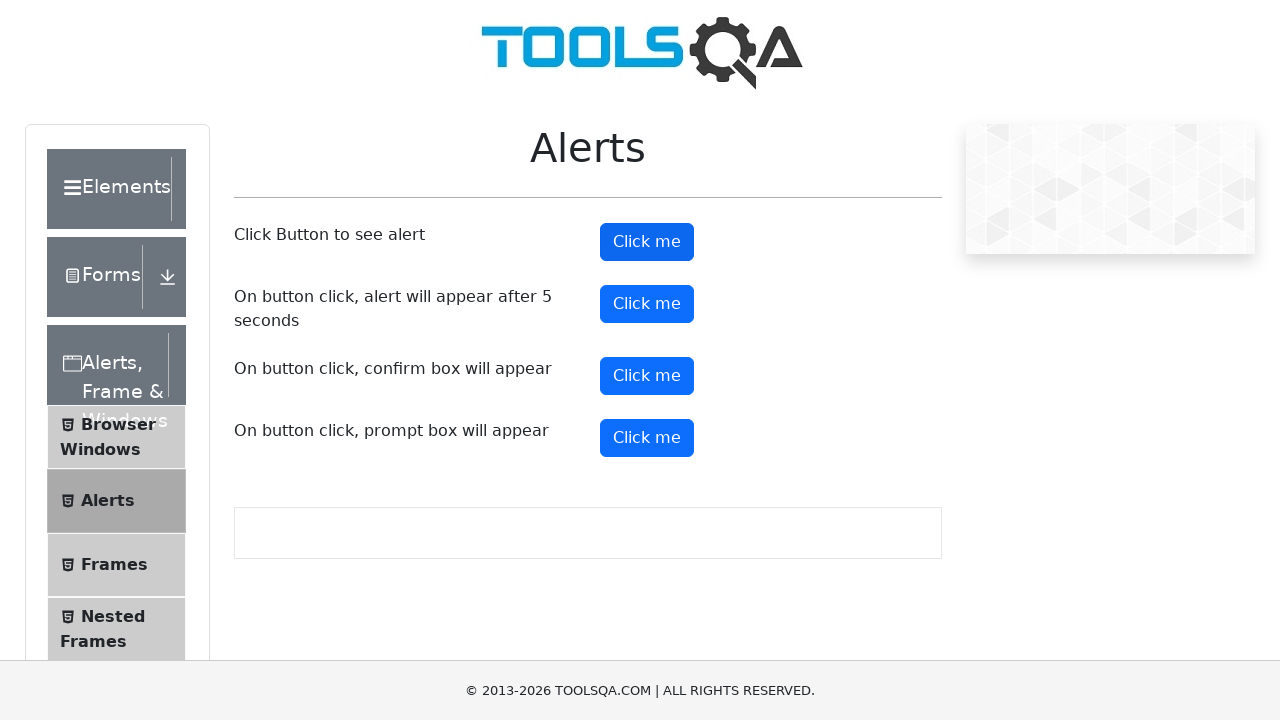

Set up dialog handler to accept alerts
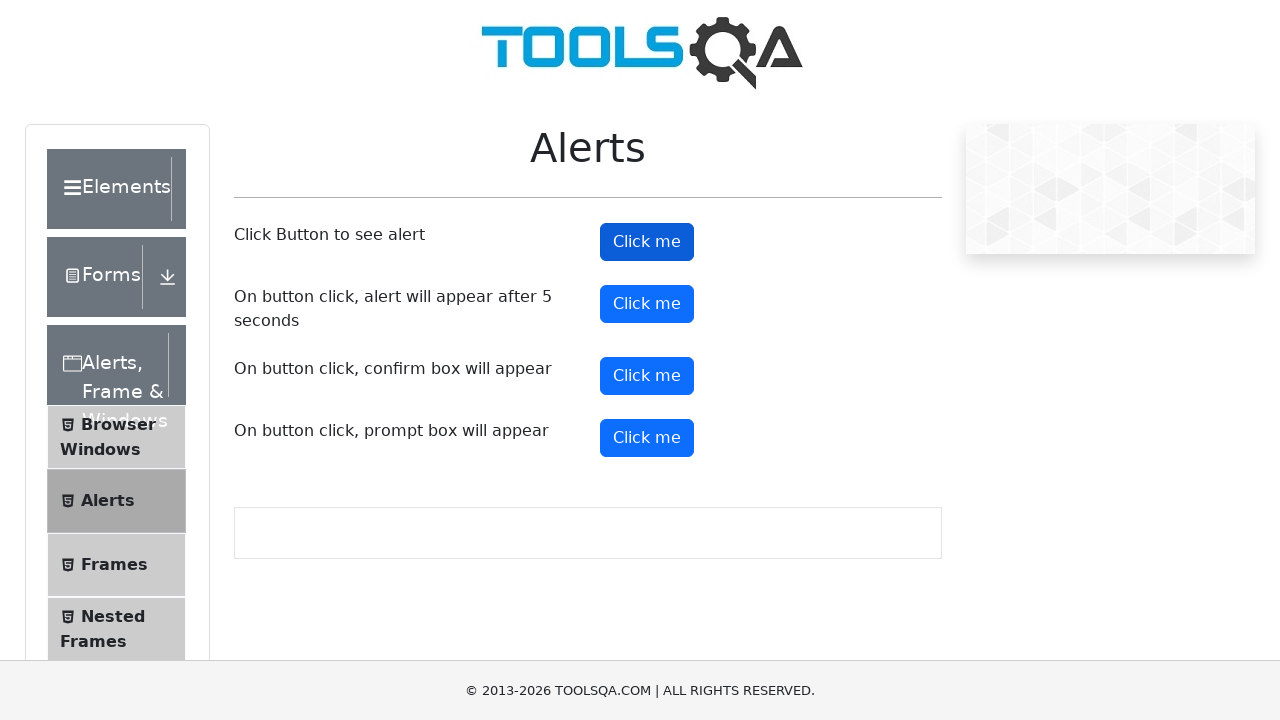

Clicked alert button again to trigger and accept alert at (647, 242) on #alertButton
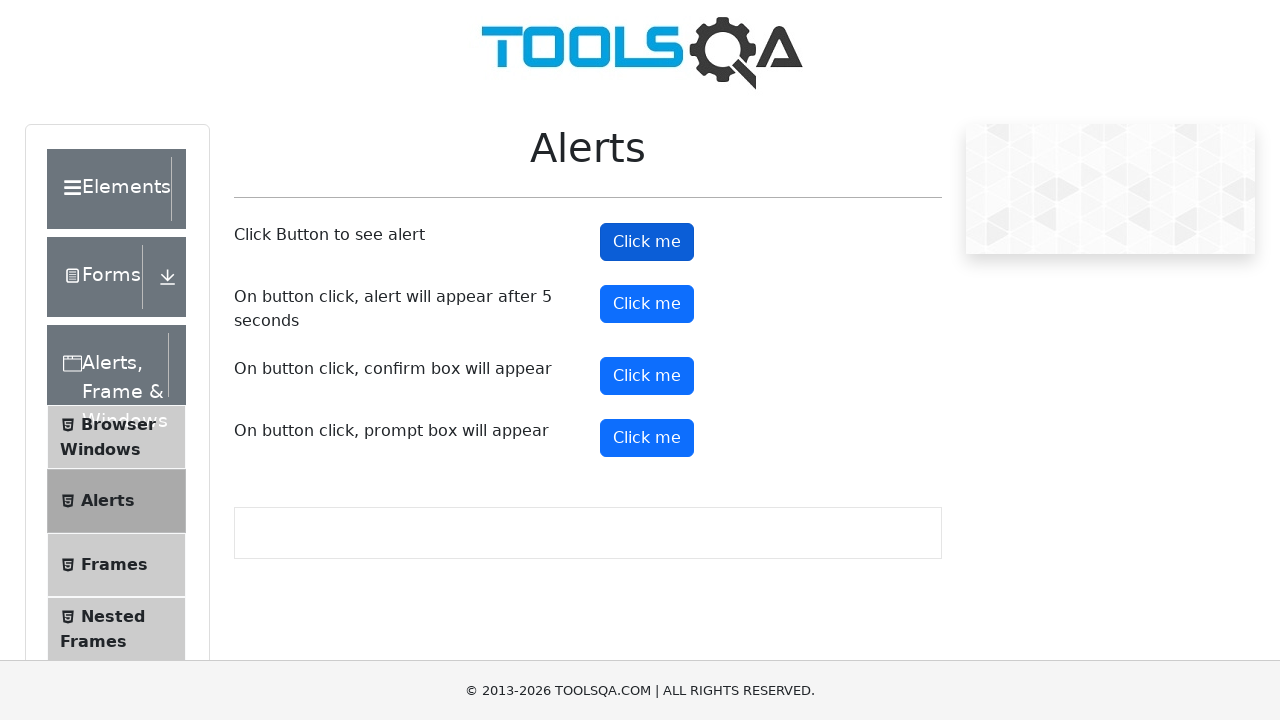

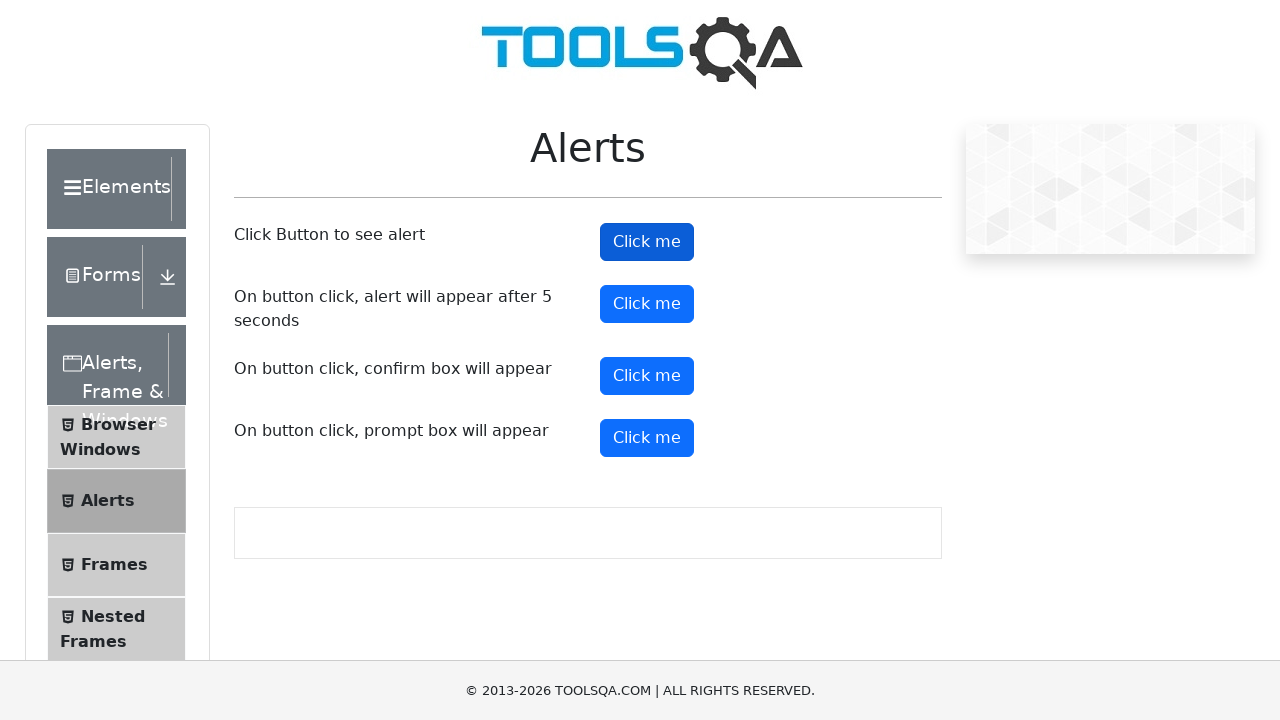